Tests product search functionality on prisa.cl by entering a product code in the search field, clicking the search button, and verifying the product with that code appears in the results.

Starting URL: https://www.prisa.cl

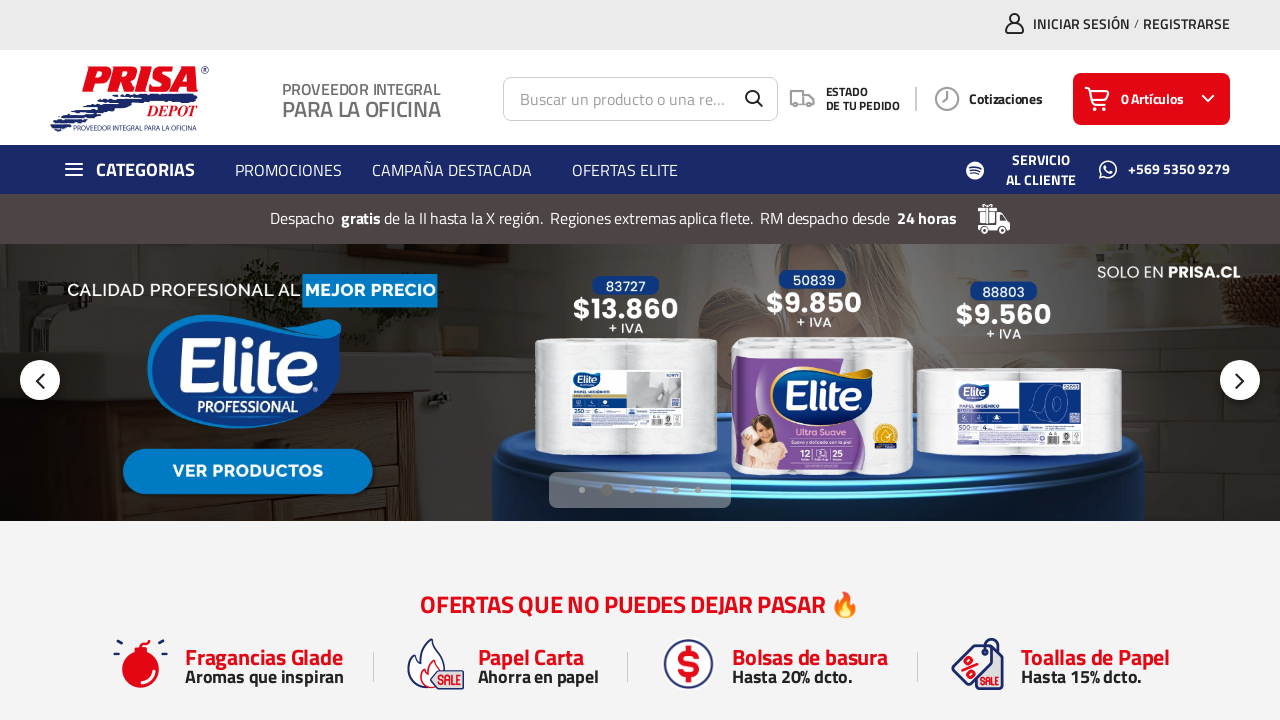

Waited for page to load (networkidle)
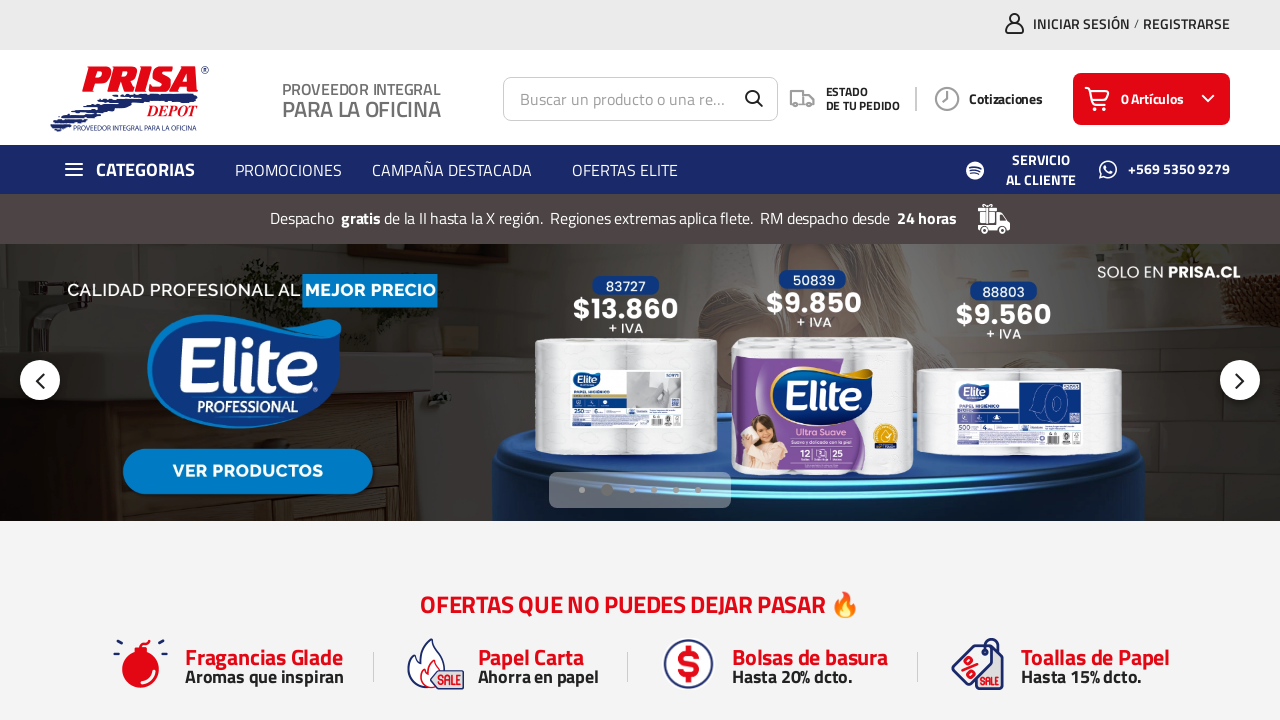

Defined product code: 89295
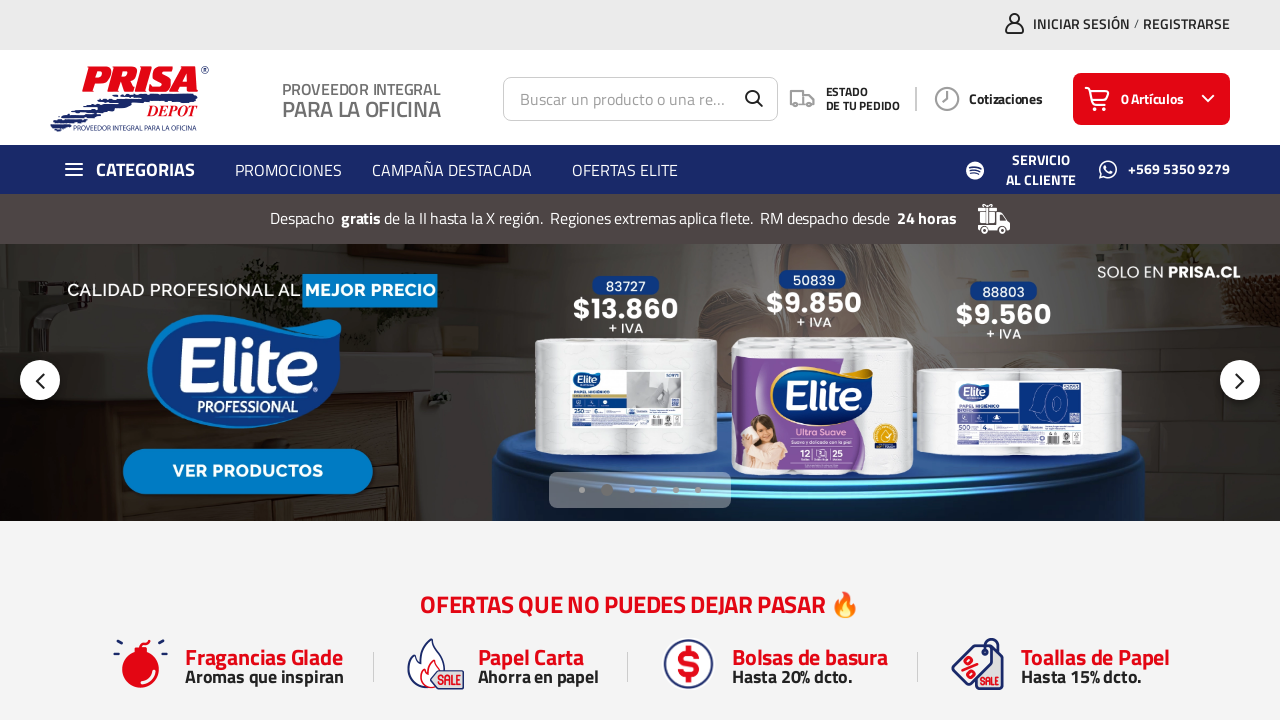

Filled search field with product code '89295' on input#oro_website_search_search input, #oro_website_search_search input
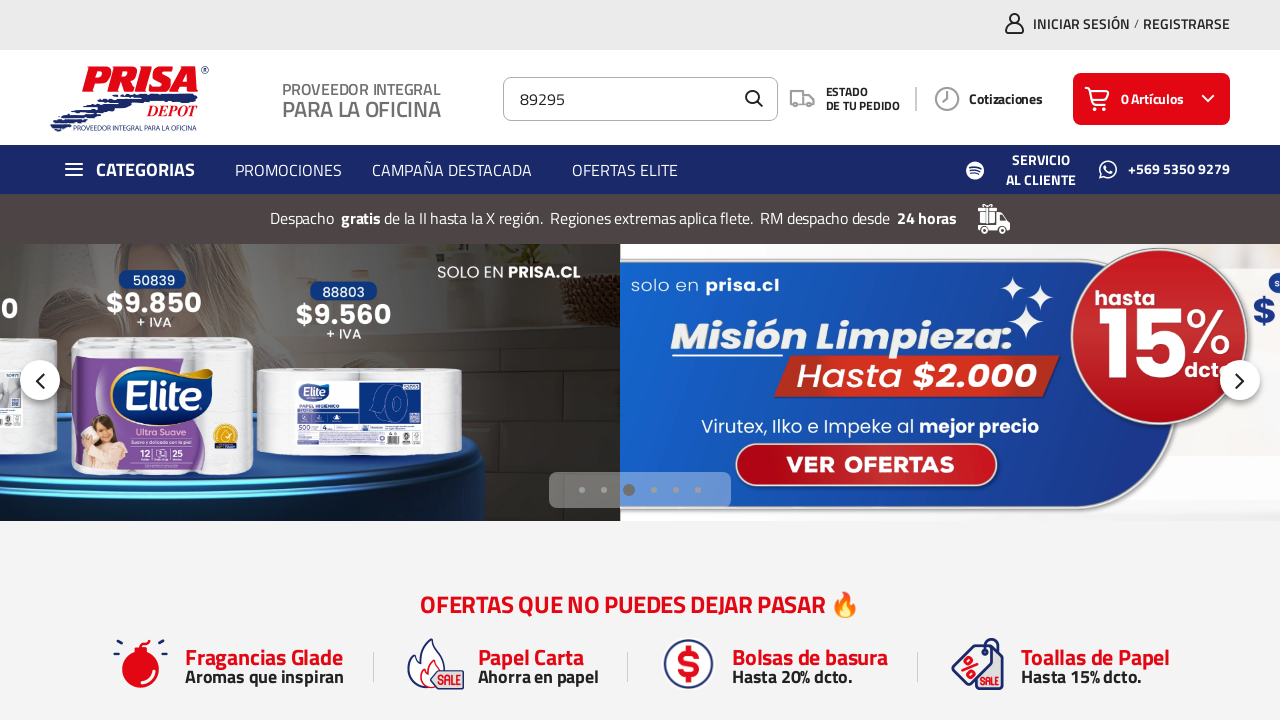

Clicked search button at (754, 99) on #oro_website_search_search button
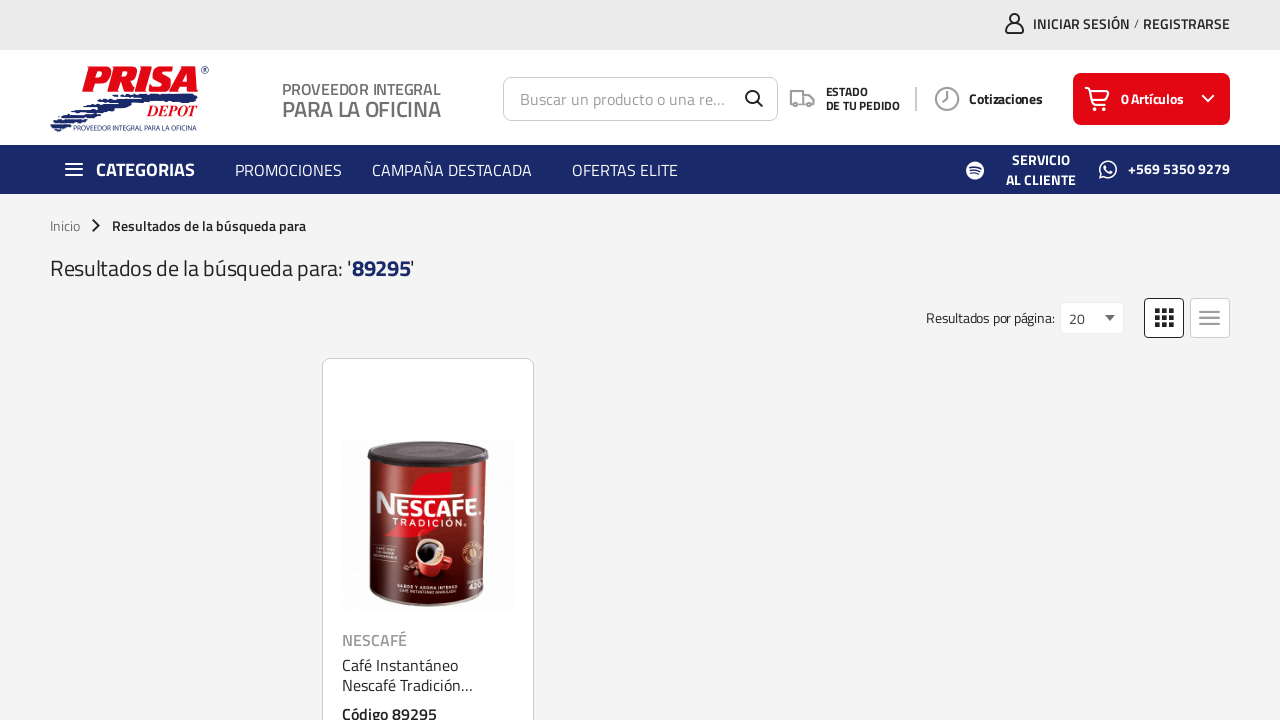

Search results loaded and product with code '89295' found
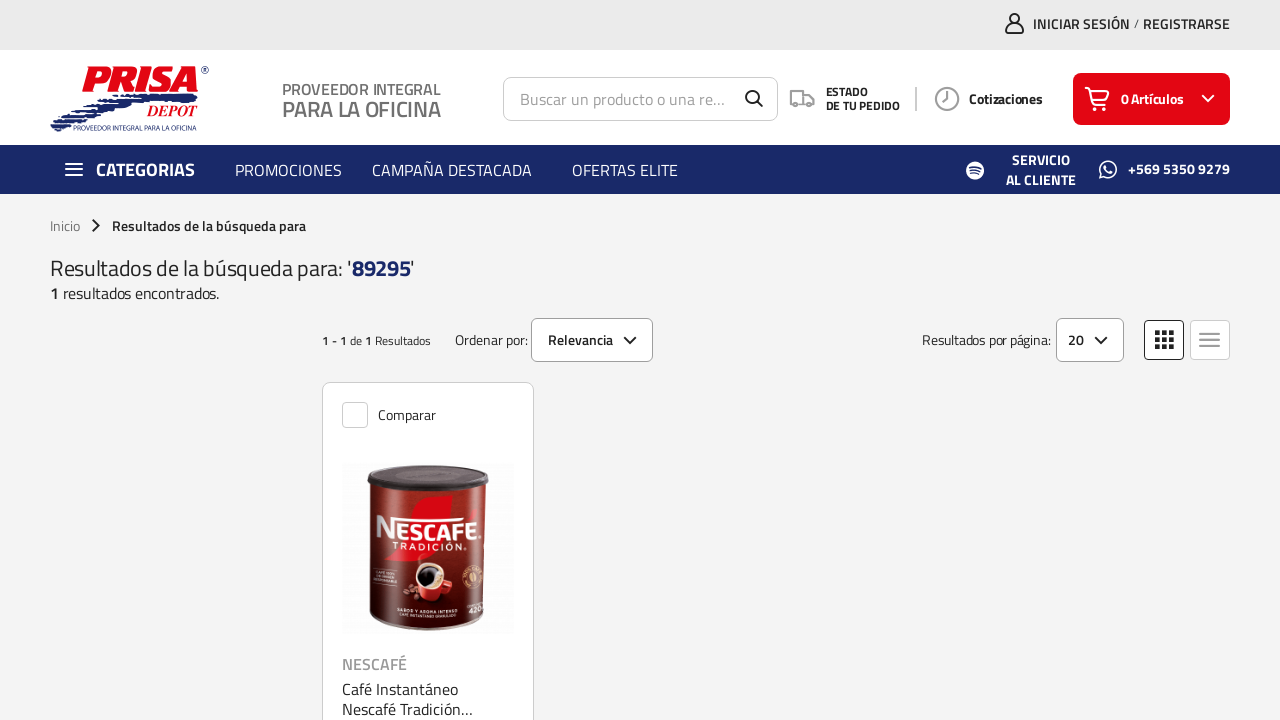

Product image verified as visible
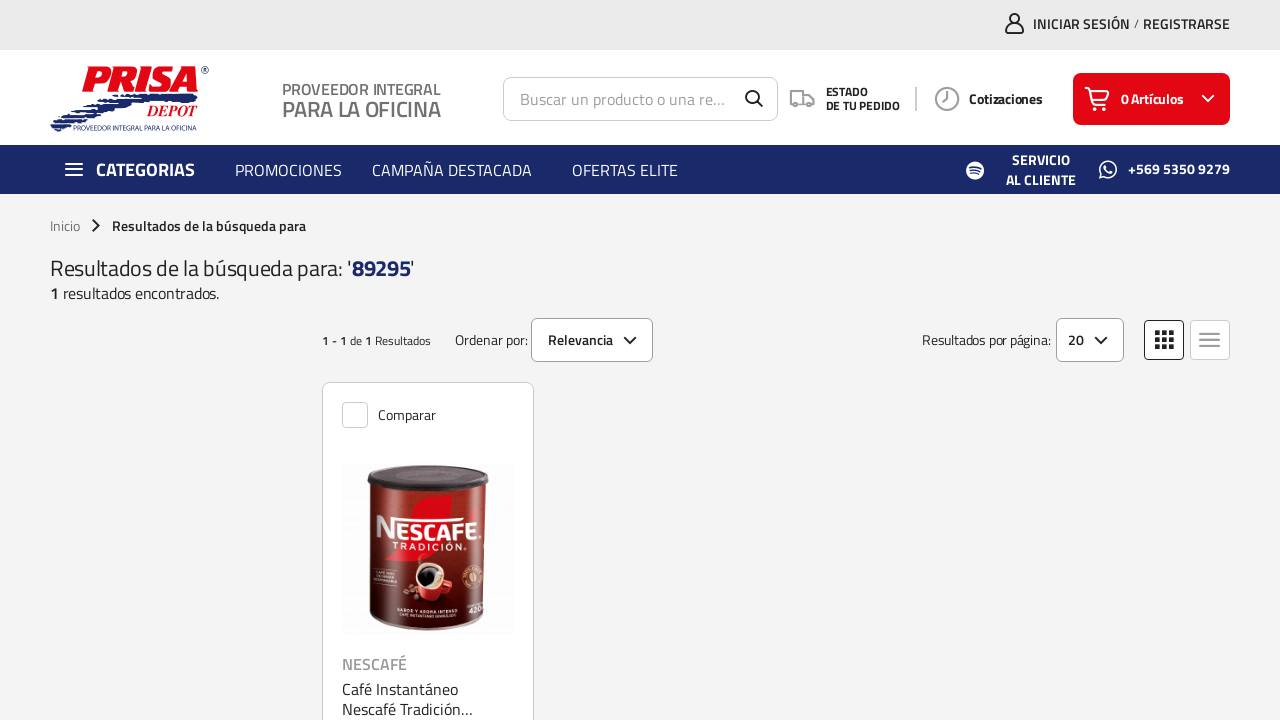

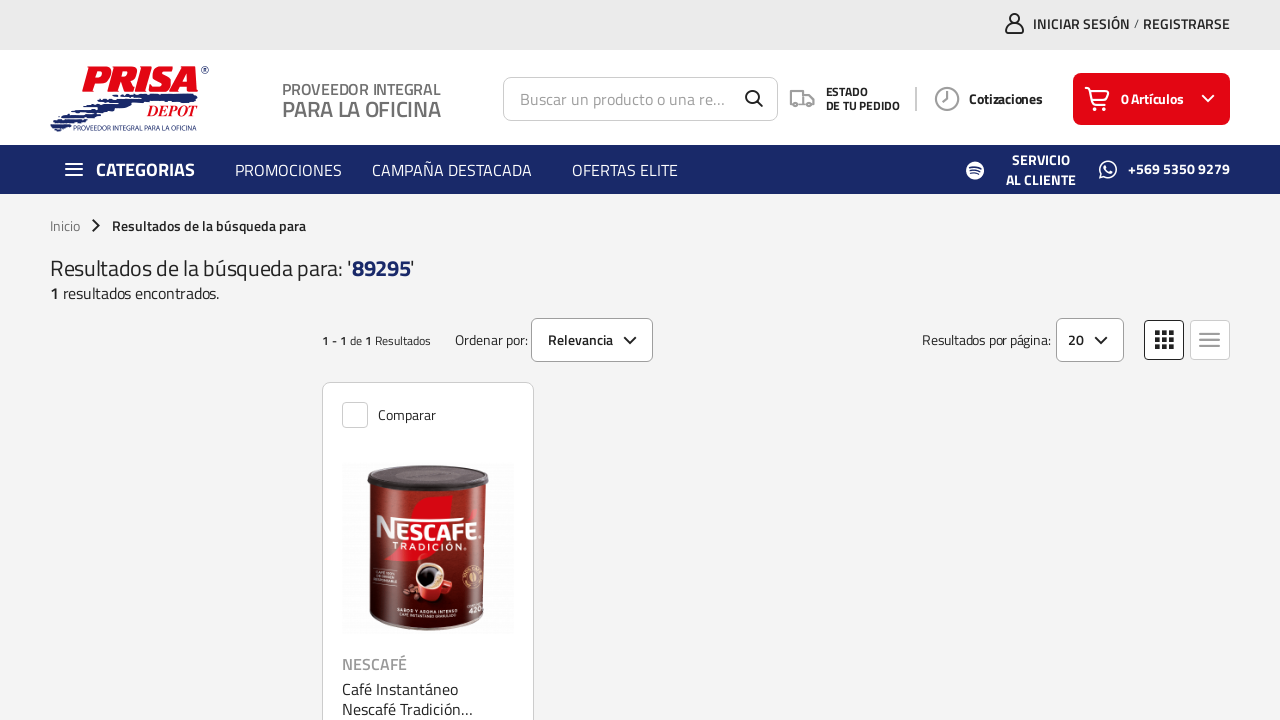